Tests a page with loading images by waiting for the loading indicator to show "Done!" and then verifying the award image element is present

Starting URL: https://bonigarcia.dev/selenium-webdriver-java/loading-images.html

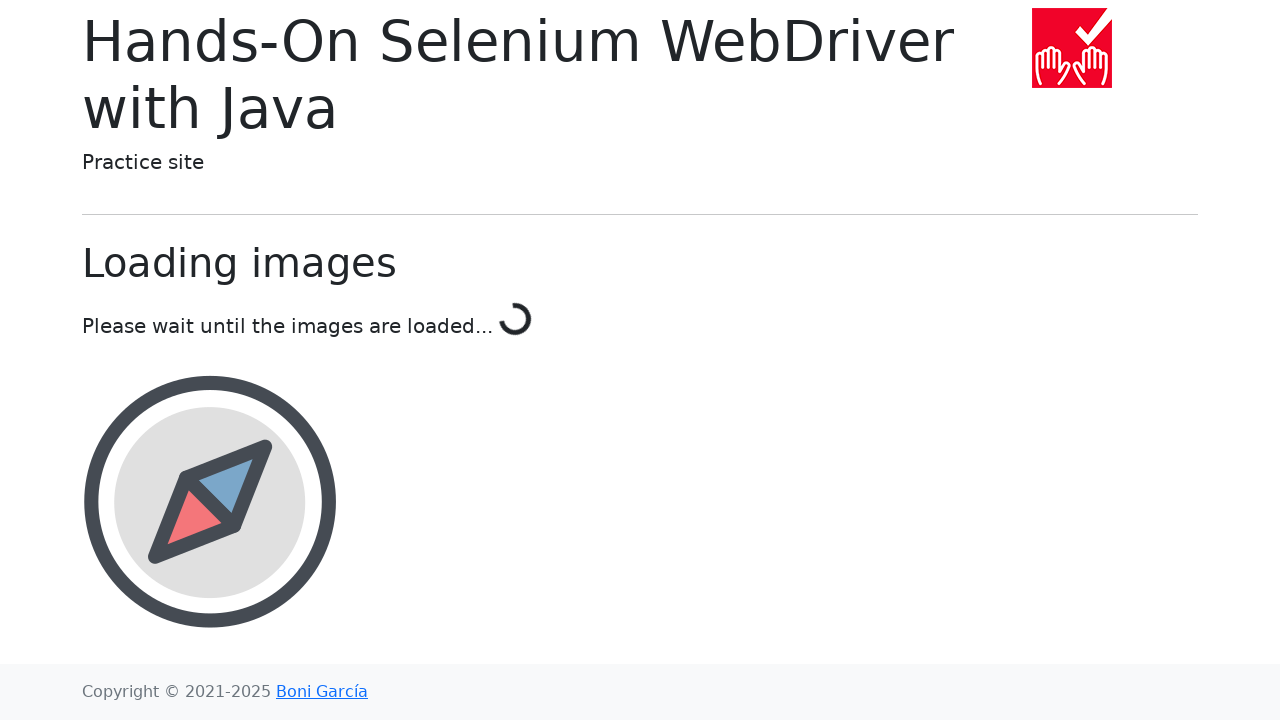

Navigated to loading images test page
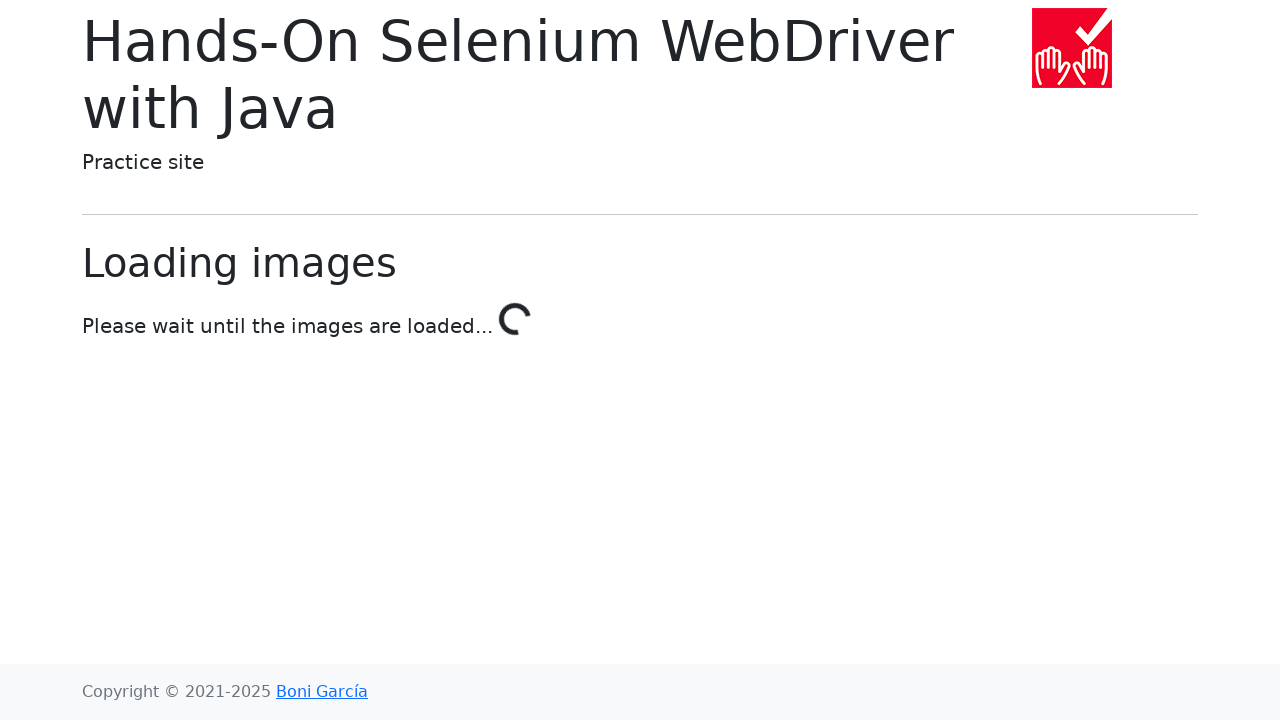

Loading indicator changed to 'Done!' - images have finished loading
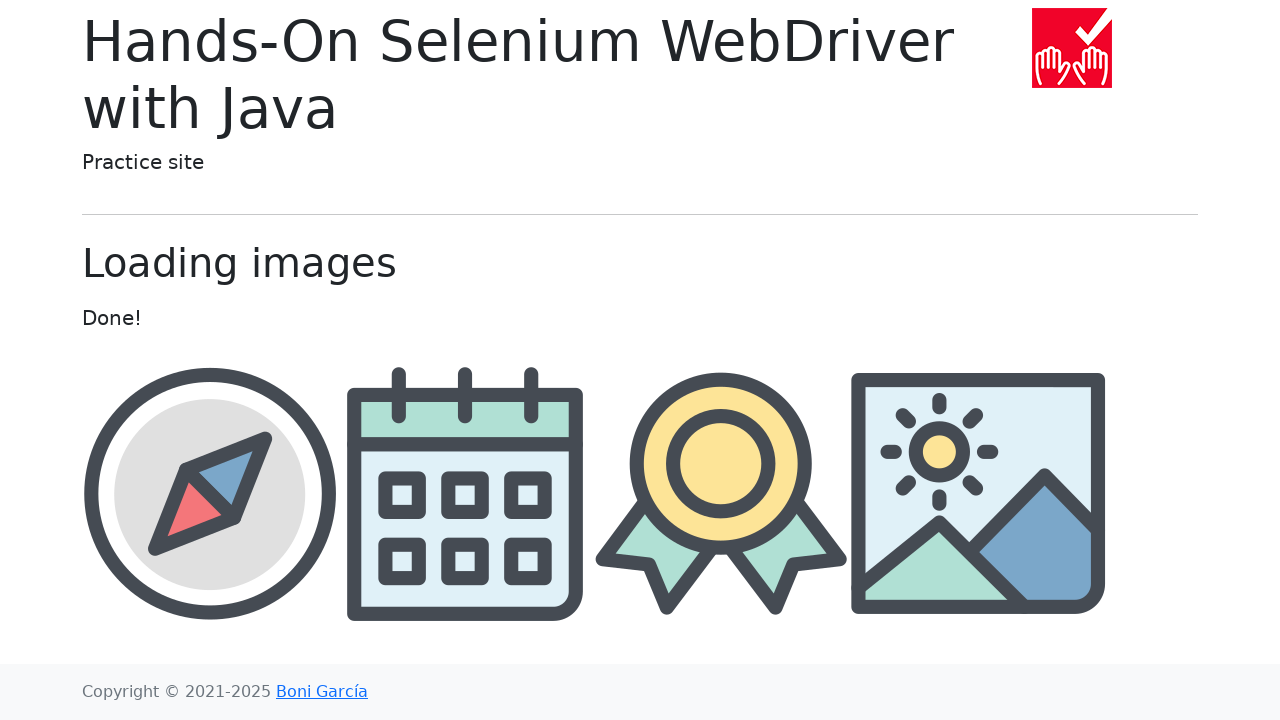

Award image element is visible and present on the page
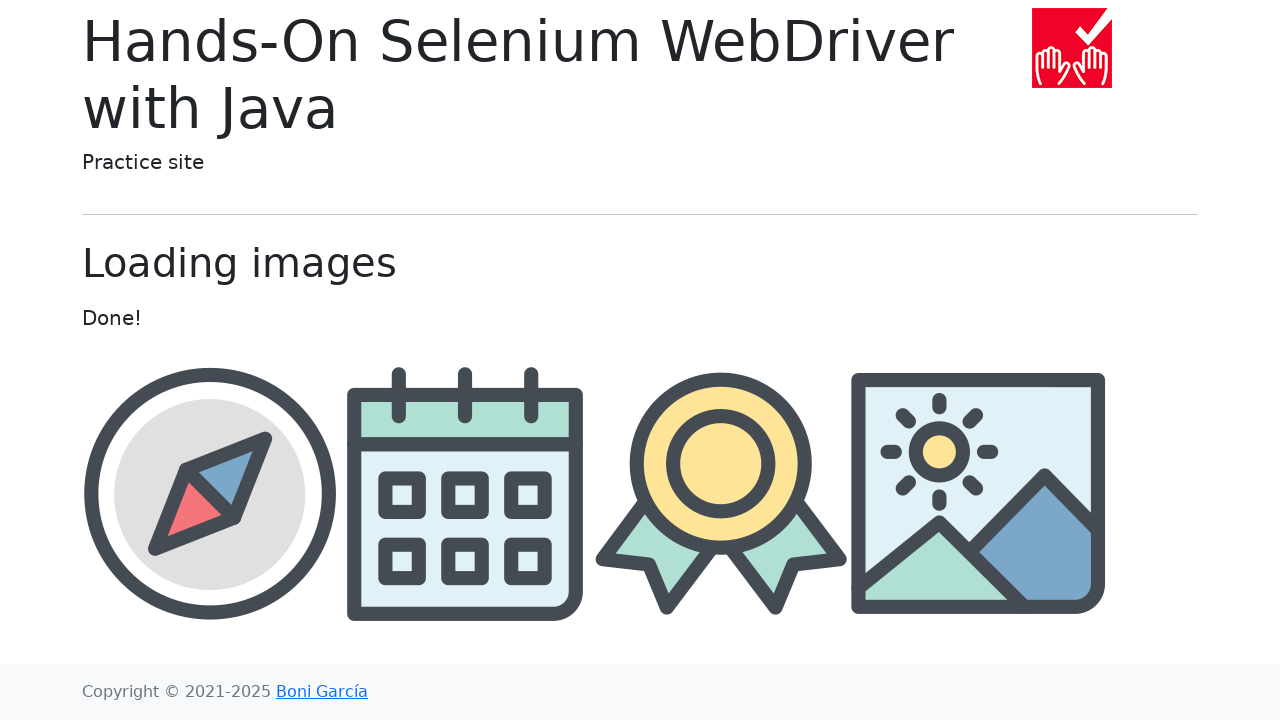

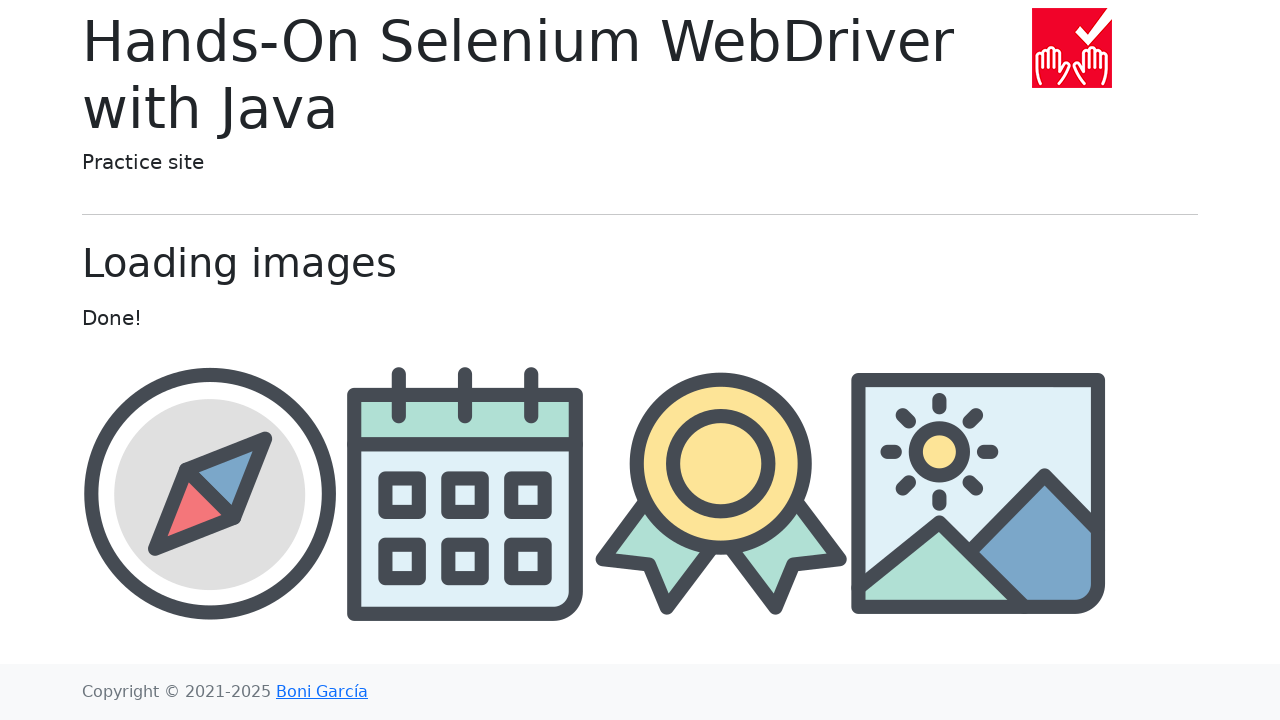